Tests JavaScript alert, confirm, and prompt dialogs by triggering each type and handling them appropriately - accepting alerts, confirming dialogs, and entering text in prompts.

Starting URL: https://testpages.eviltester.com/styled/alerts/alert-test.html

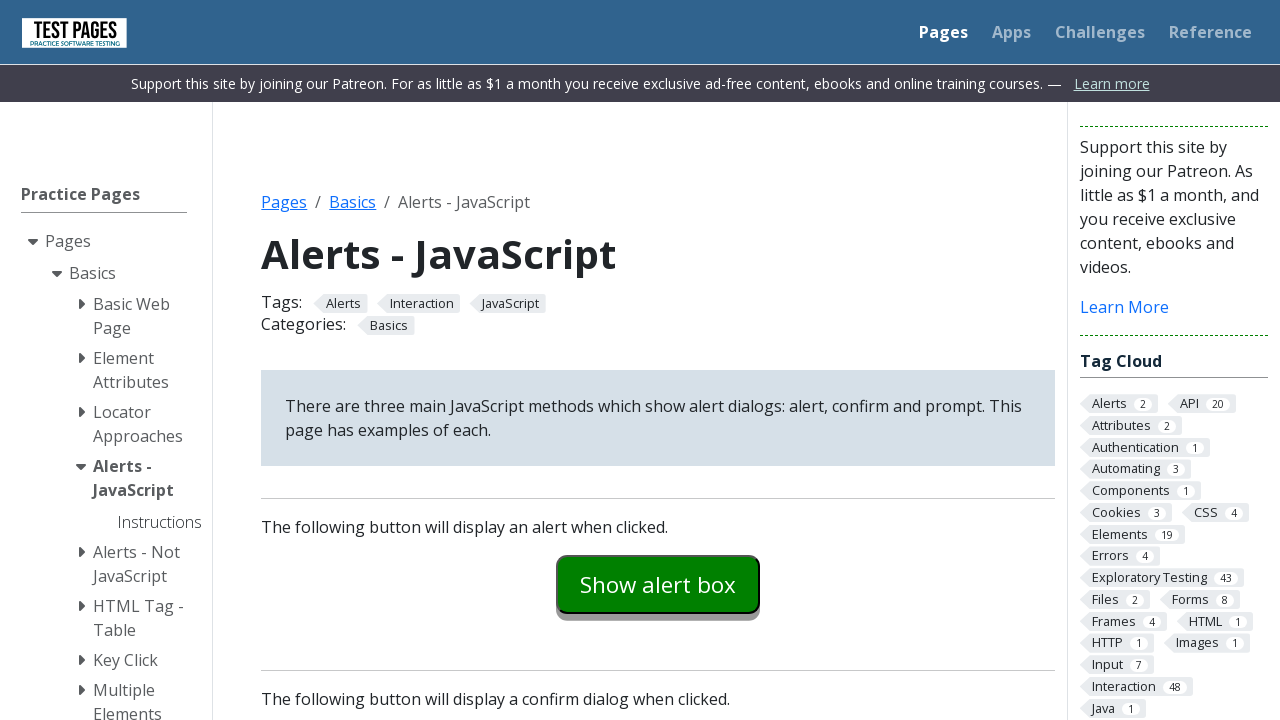

Set up dialog handler to accept alert dialogs
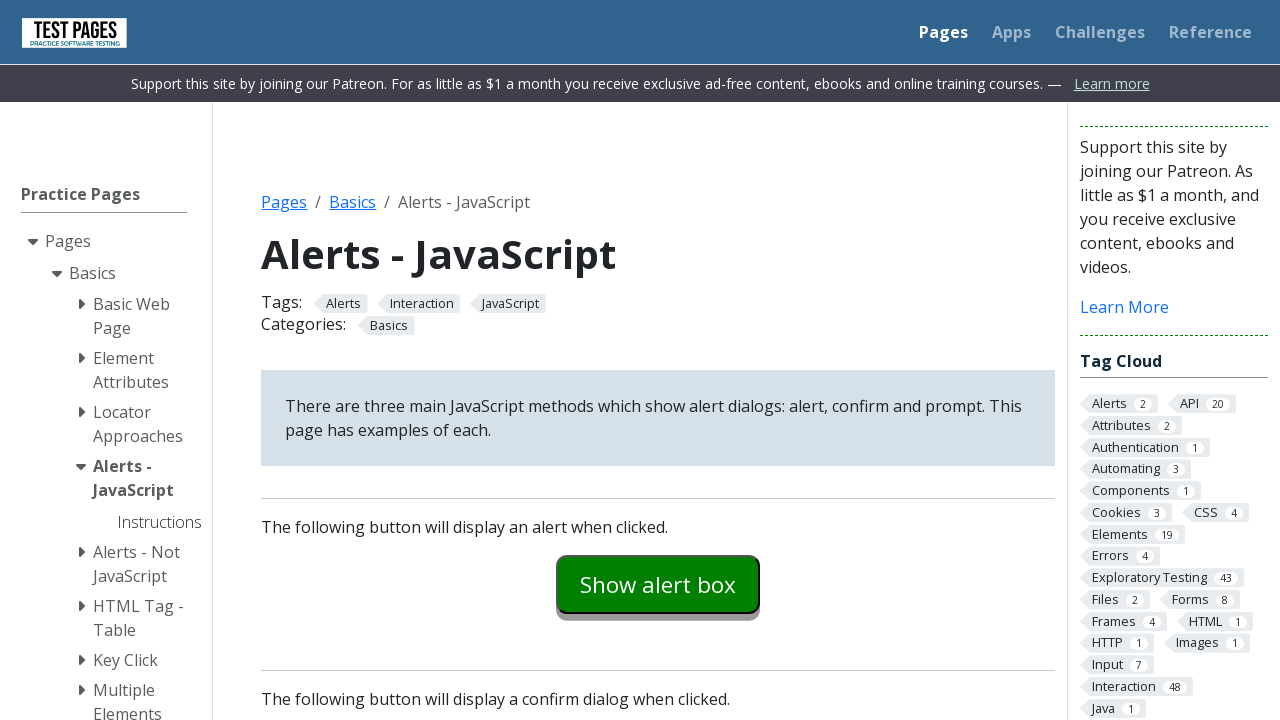

Clicked alert trigger button at (658, 584) on #alertexamples
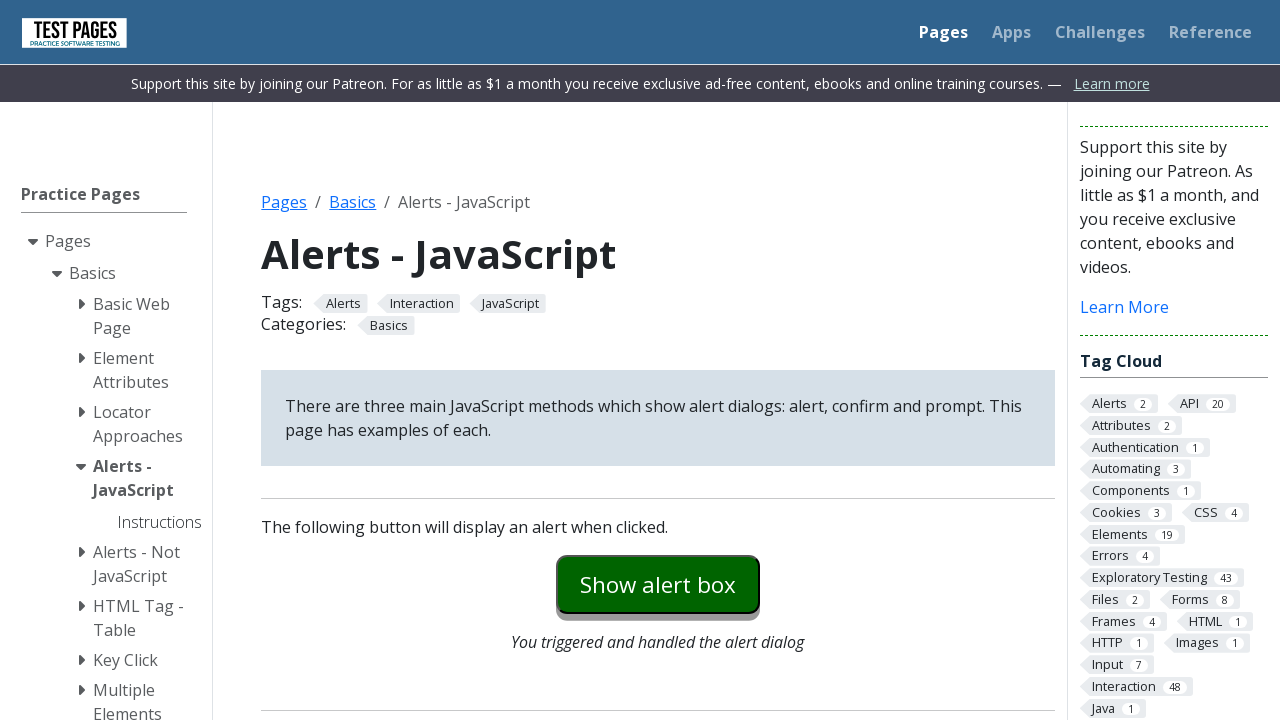

Alert dialog was triggered and accepted, confirmation message appeared
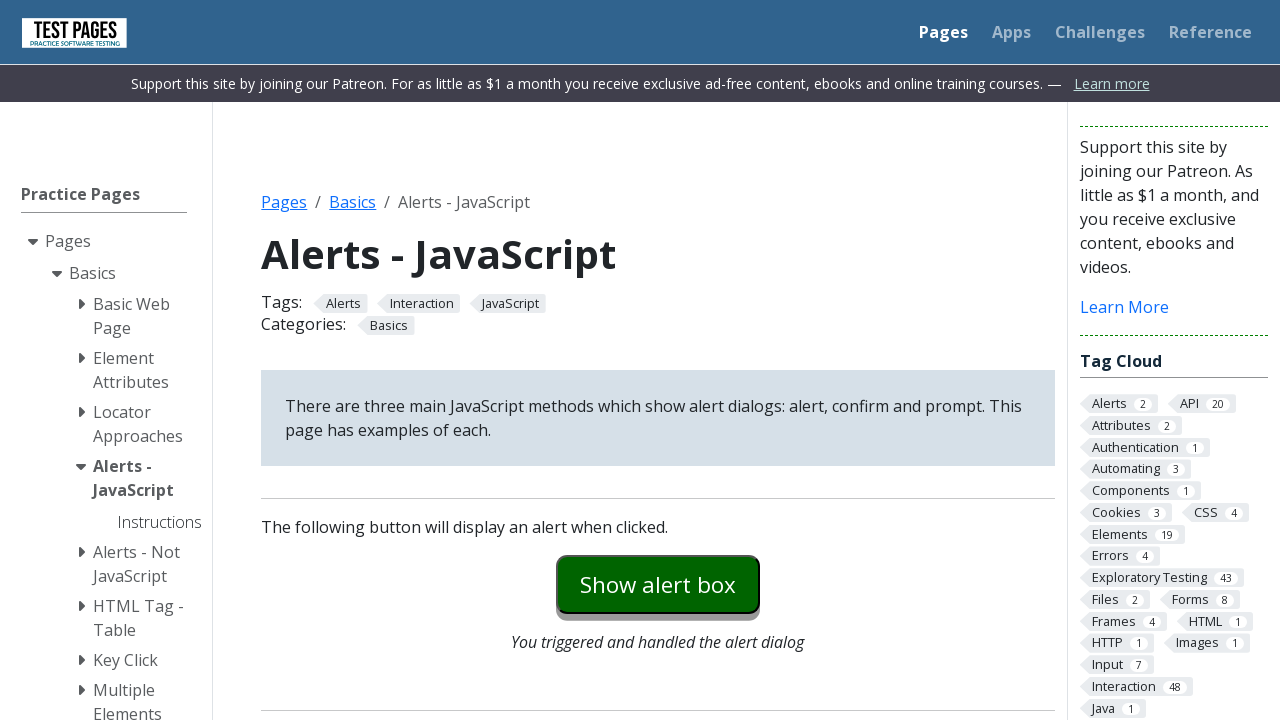

Set up dialog handler to accept confirm dialogs
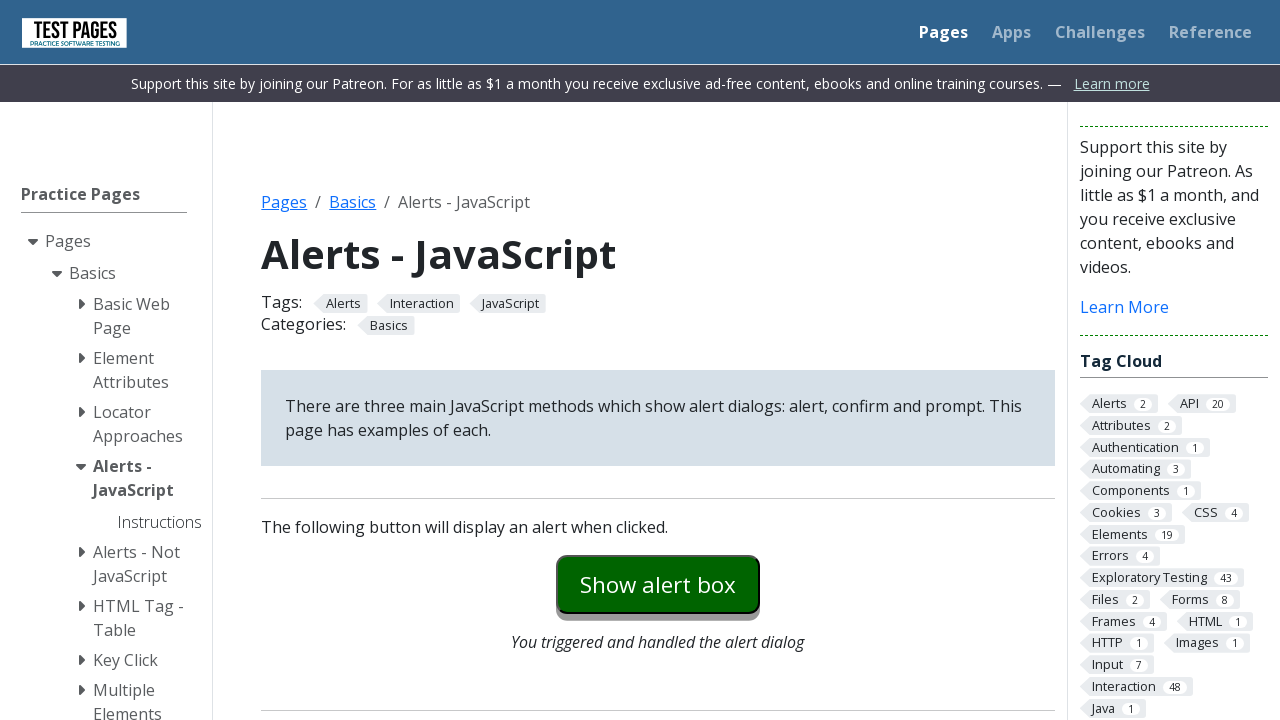

Clicked confirm trigger button at (658, 360) on #confirmexample
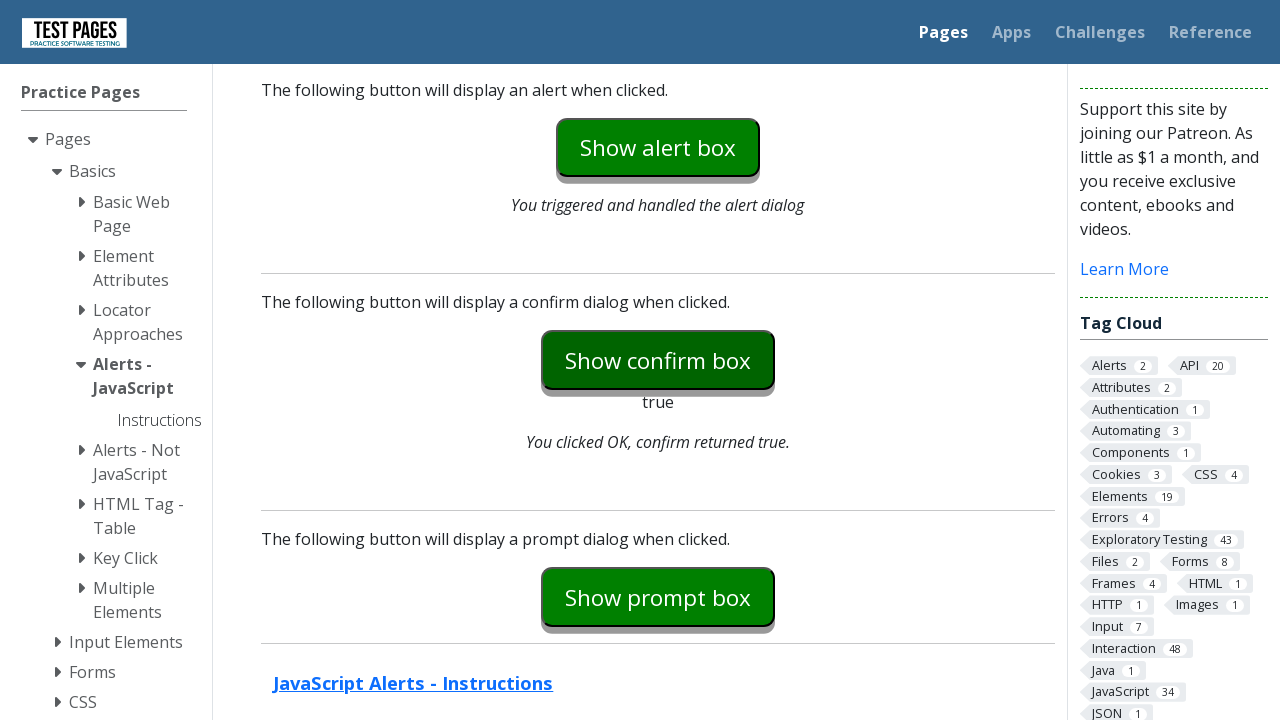

Waited for confirm dialog to be processed
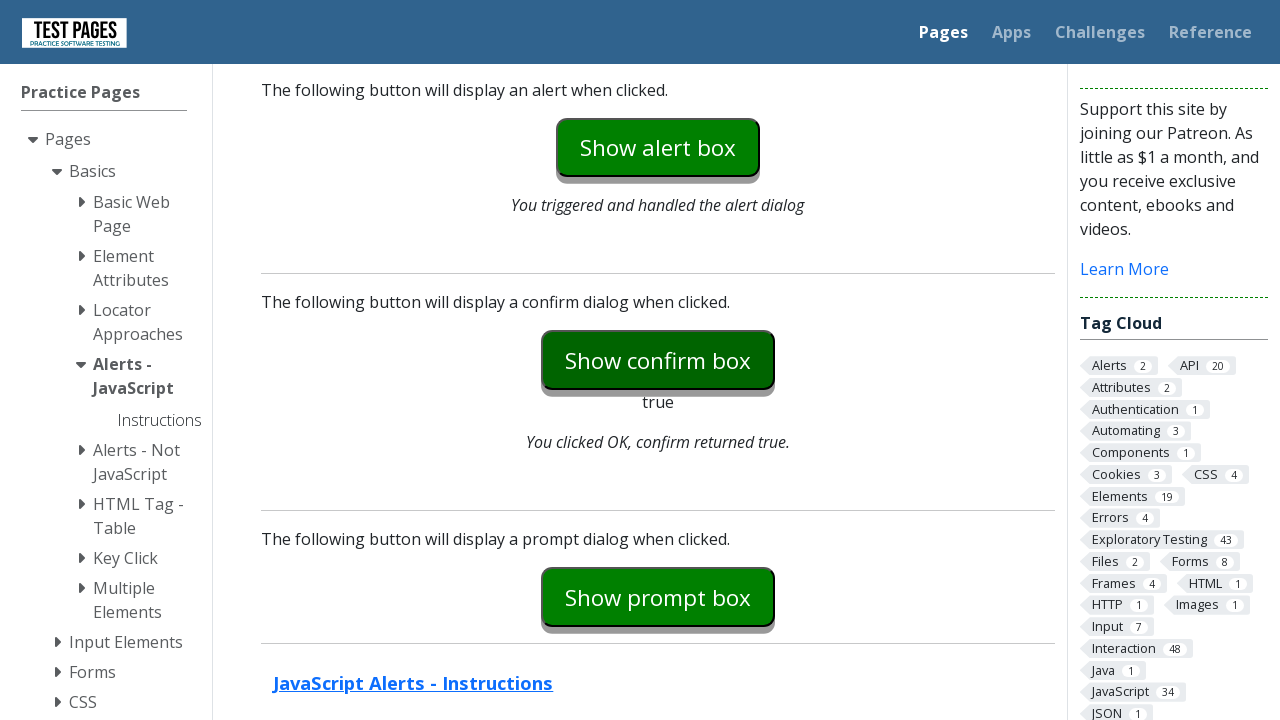

Set up dialog handler to accept prompt dialogs with text 'Deepika here'
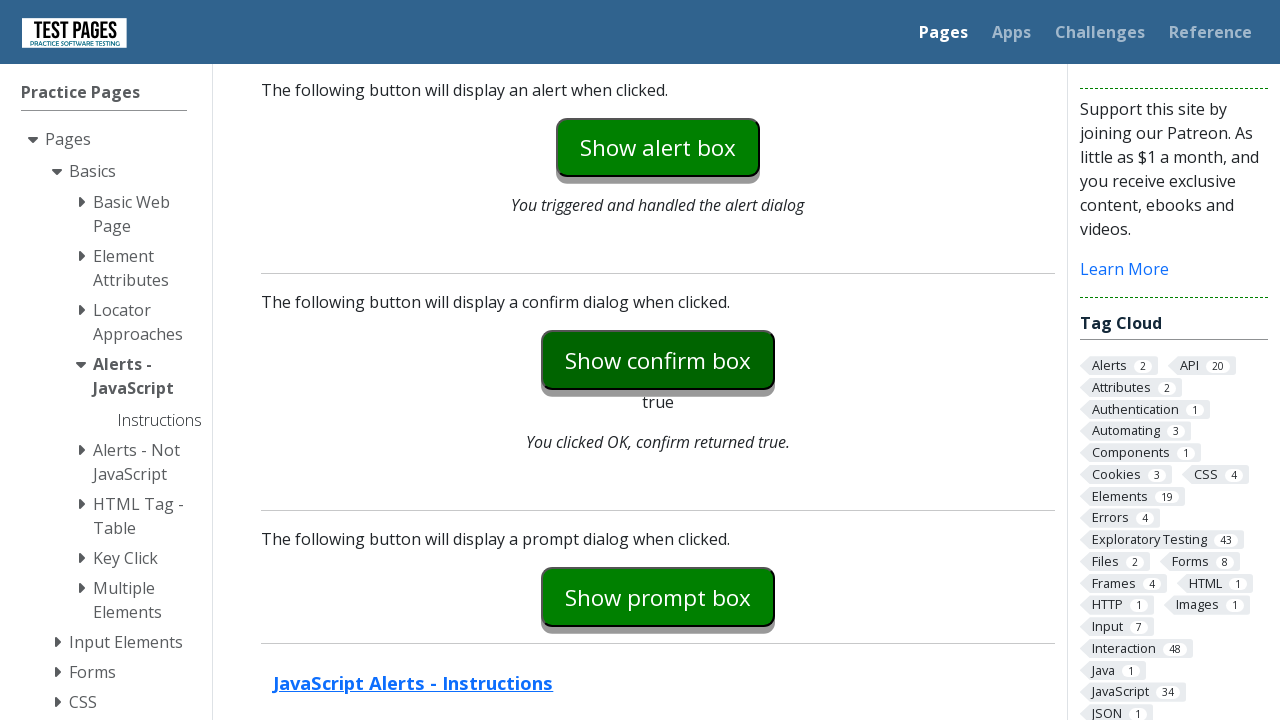

Clicked prompt trigger button at (658, 597) on #promptexample
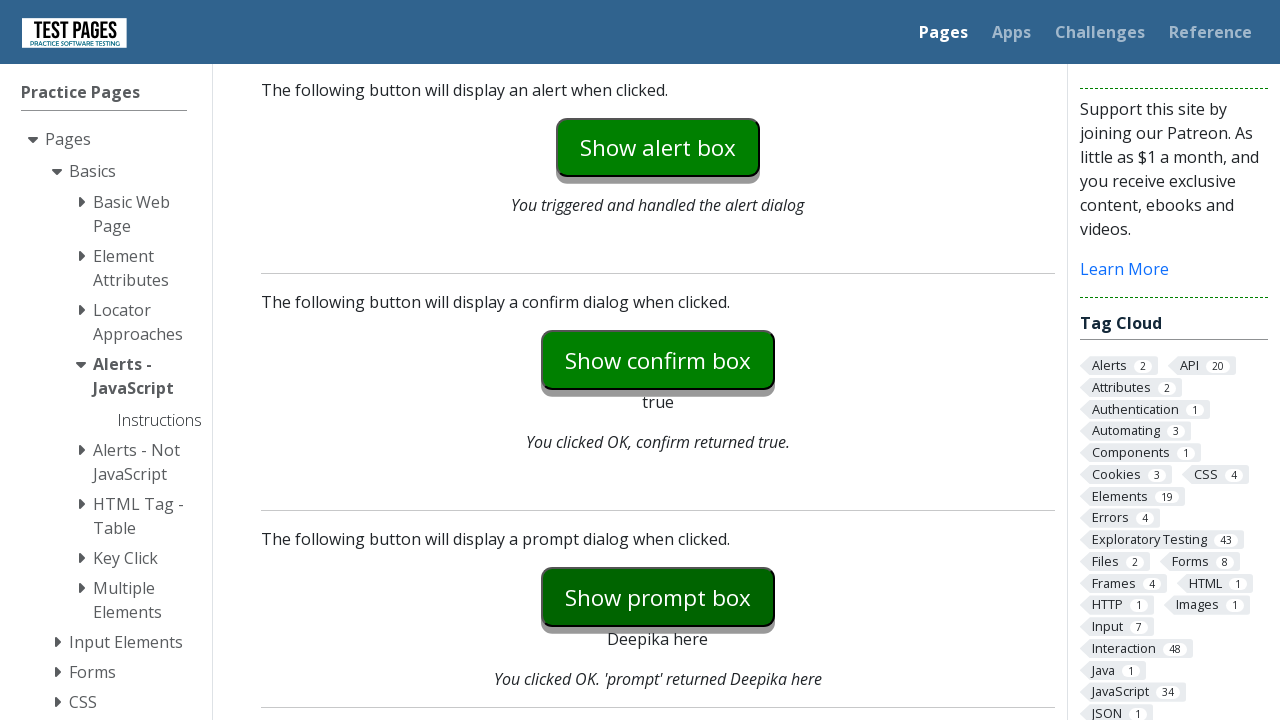

Prompt dialog was triggered, accepted, and text was entered
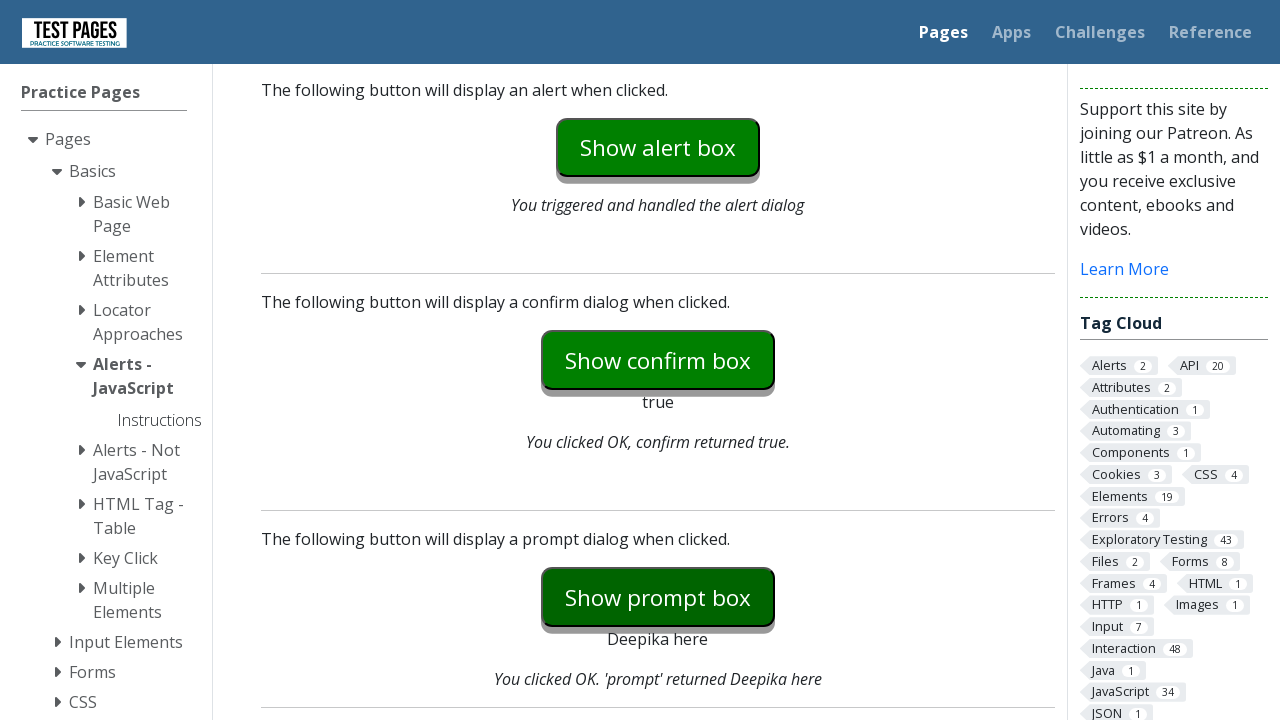

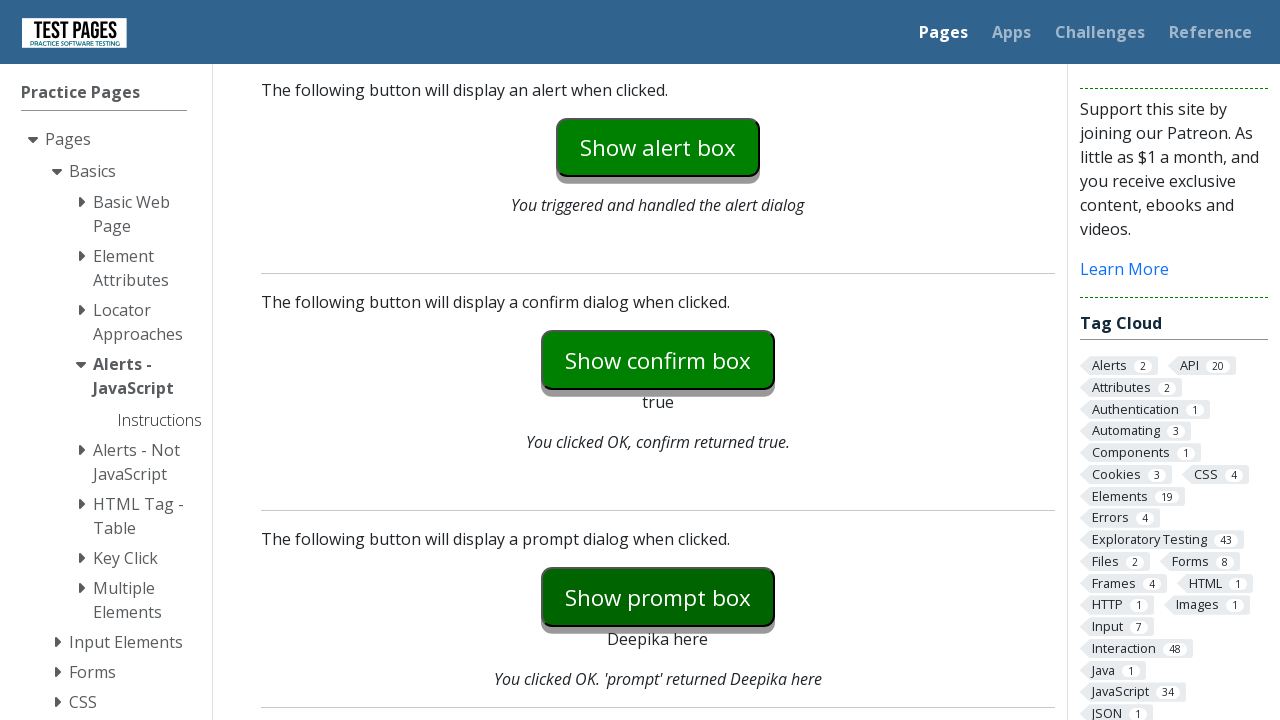